Tests that clicking the Due column header twice sorts the values in descending order by verifying each value is greater than or equal to the next value in the column.

Starting URL: http://the-internet.herokuapp.com/tables

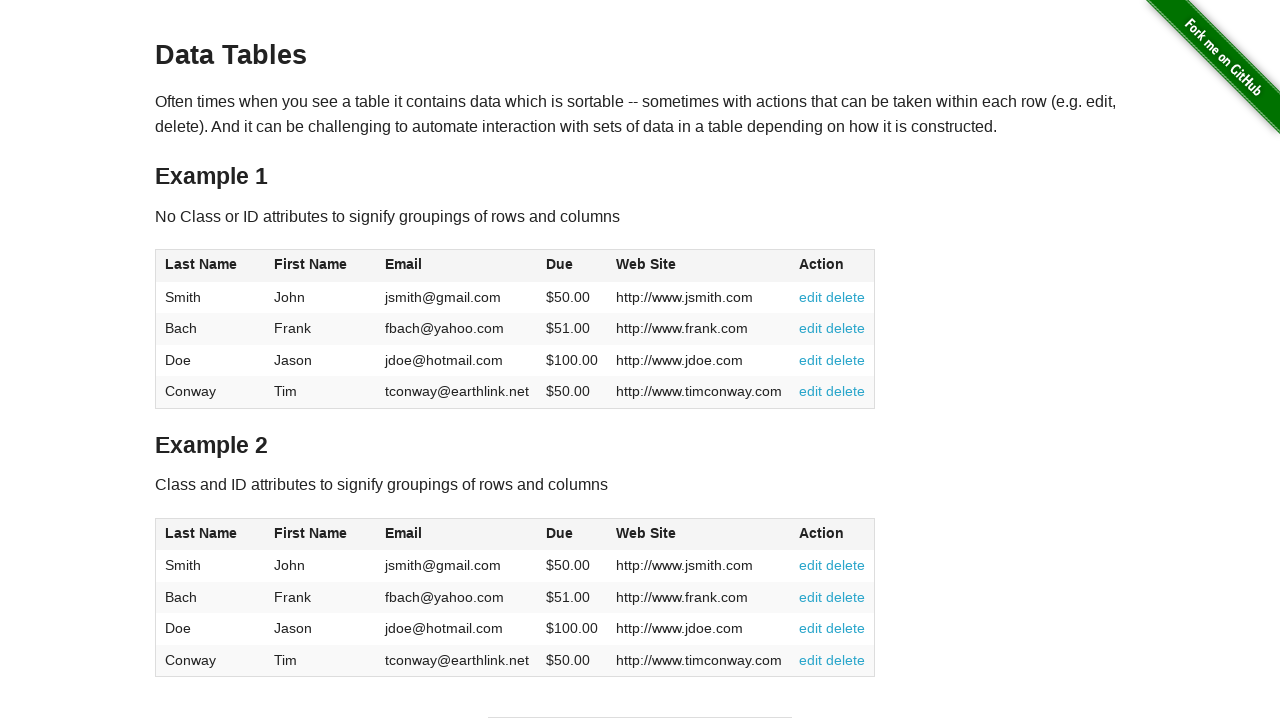

Clicked Due column header first time at (572, 266) on #table1 thead tr th:nth-of-type(4)
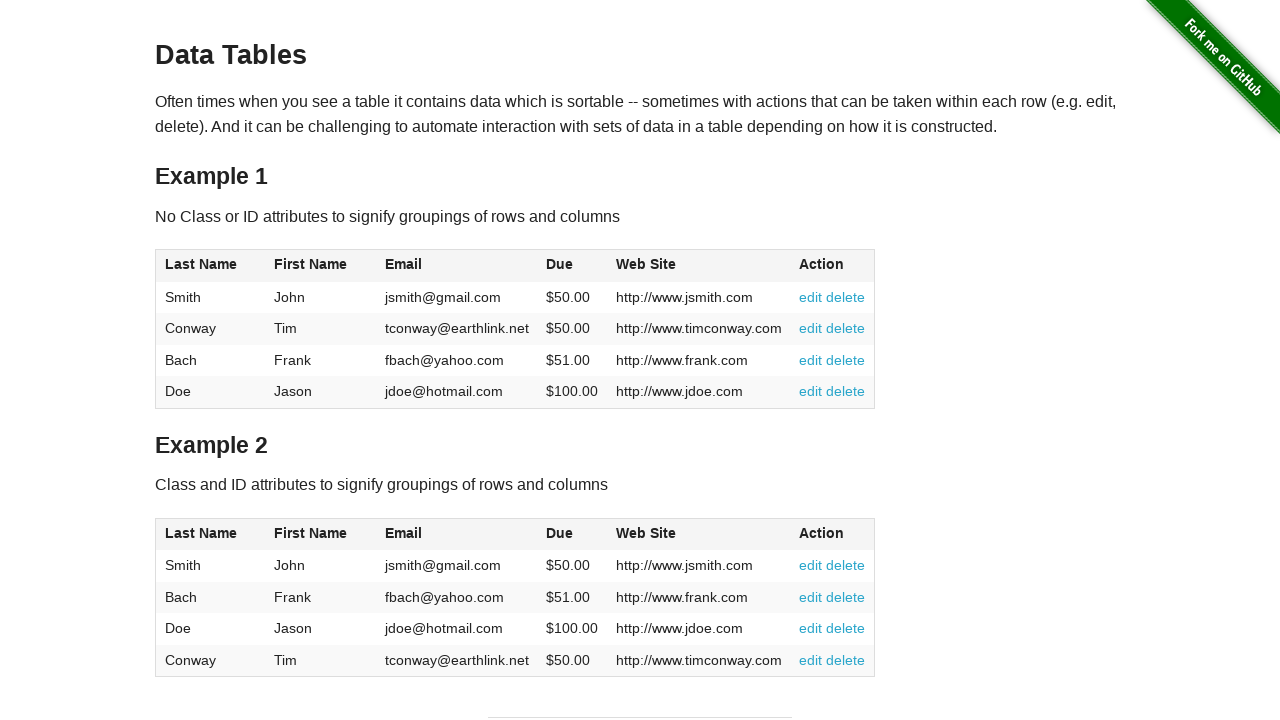

Clicked Due column header second time to sort descending at (572, 266) on #table1 thead tr th:nth-of-type(4)
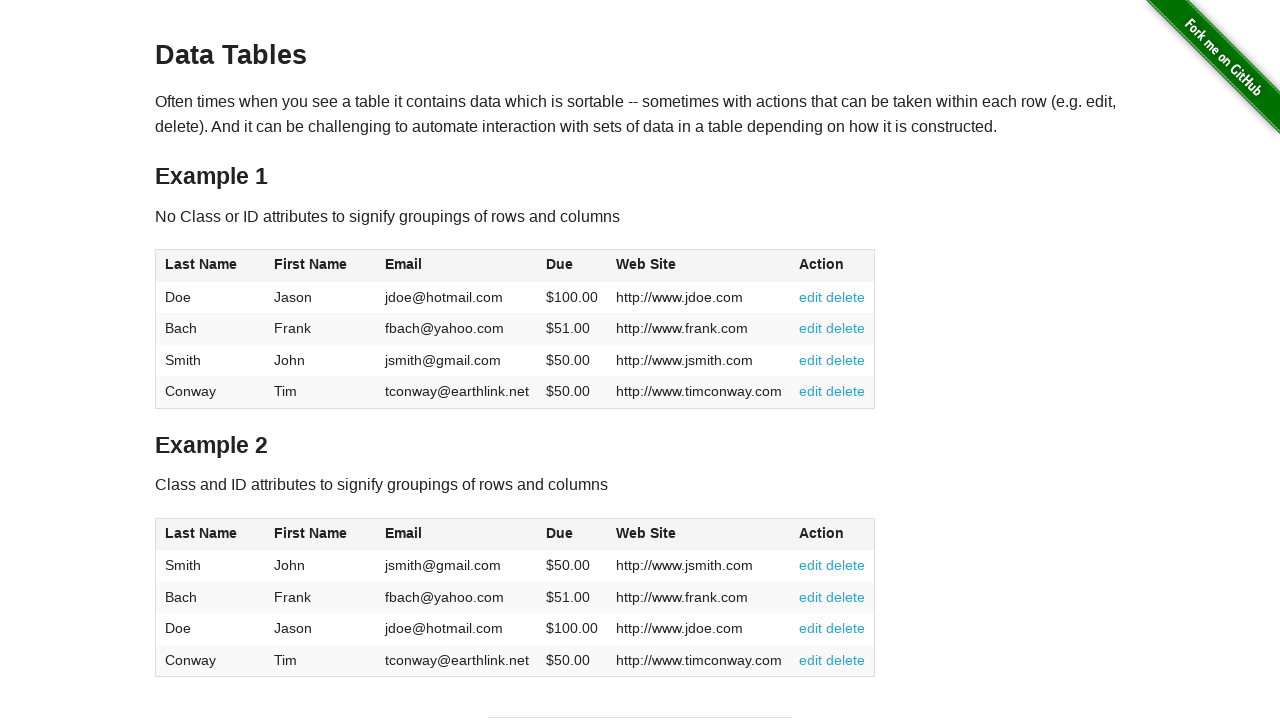

Due column table cells loaded
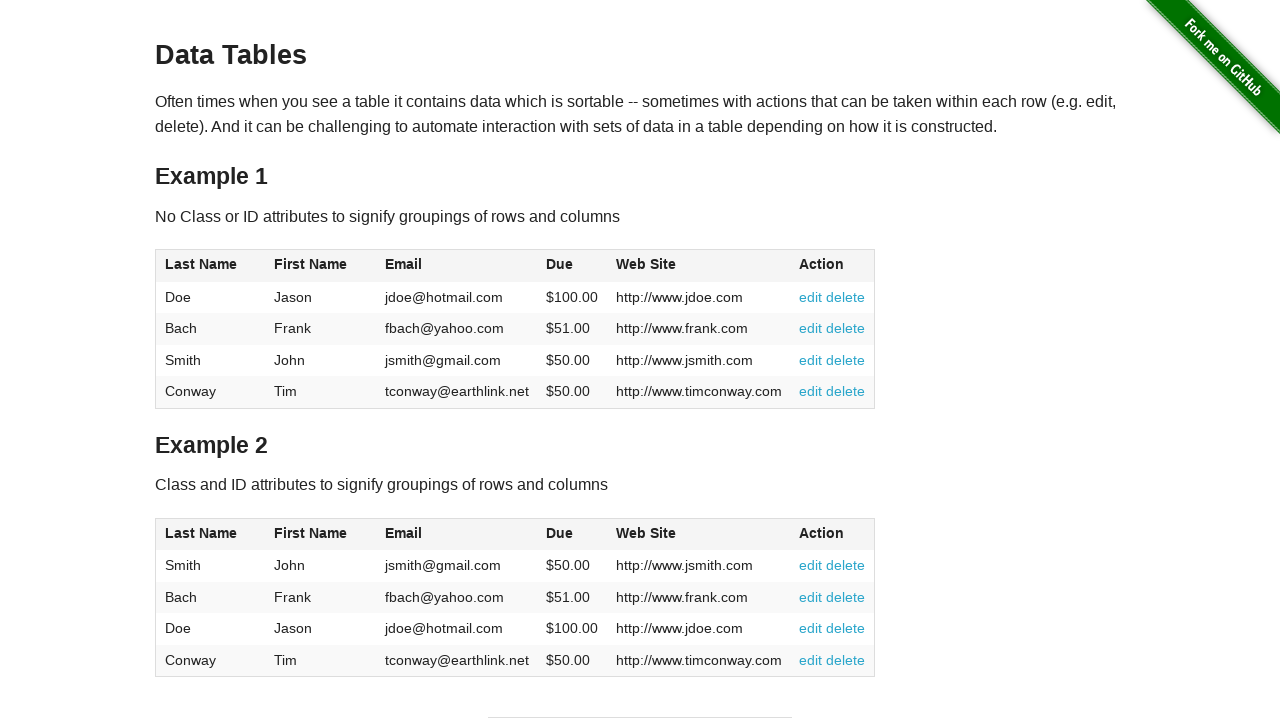

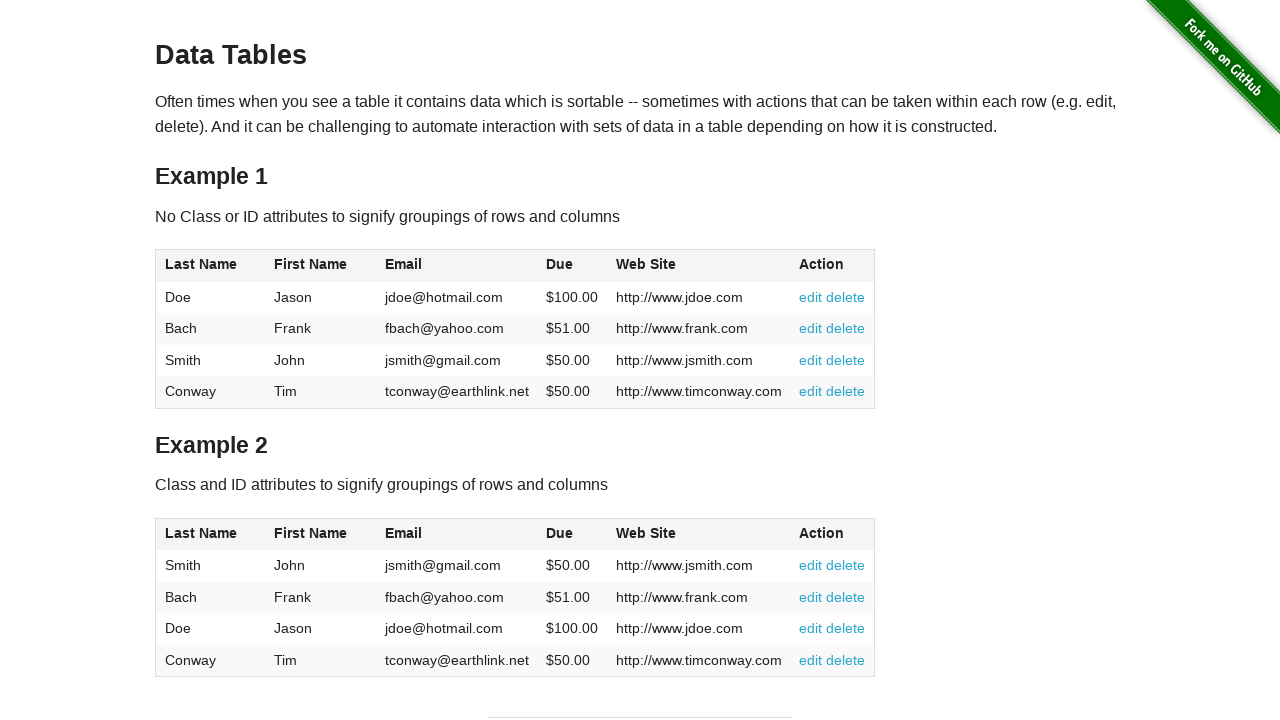